Tests a registration form by filling in first name, last name, and email fields, then submitting the form

Starting URL: http://suninjuly.github.io/registration1.html

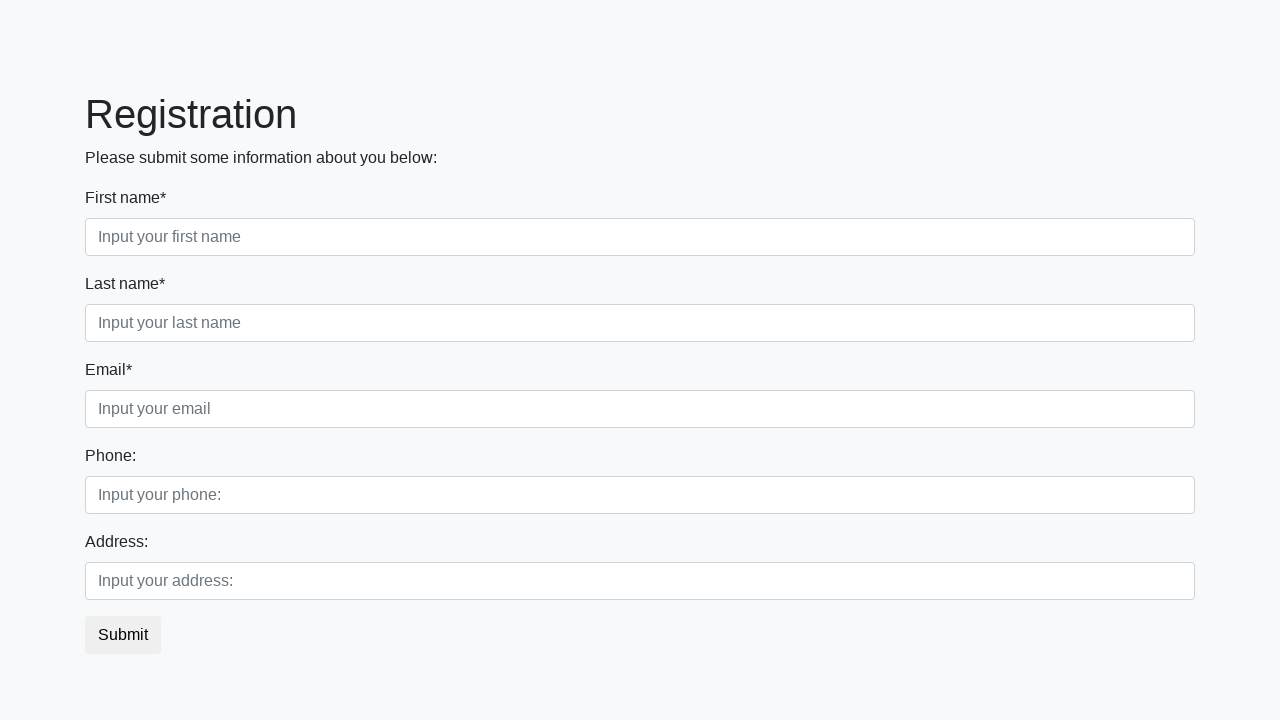

Filled first name field with 'John' on .form-control.first
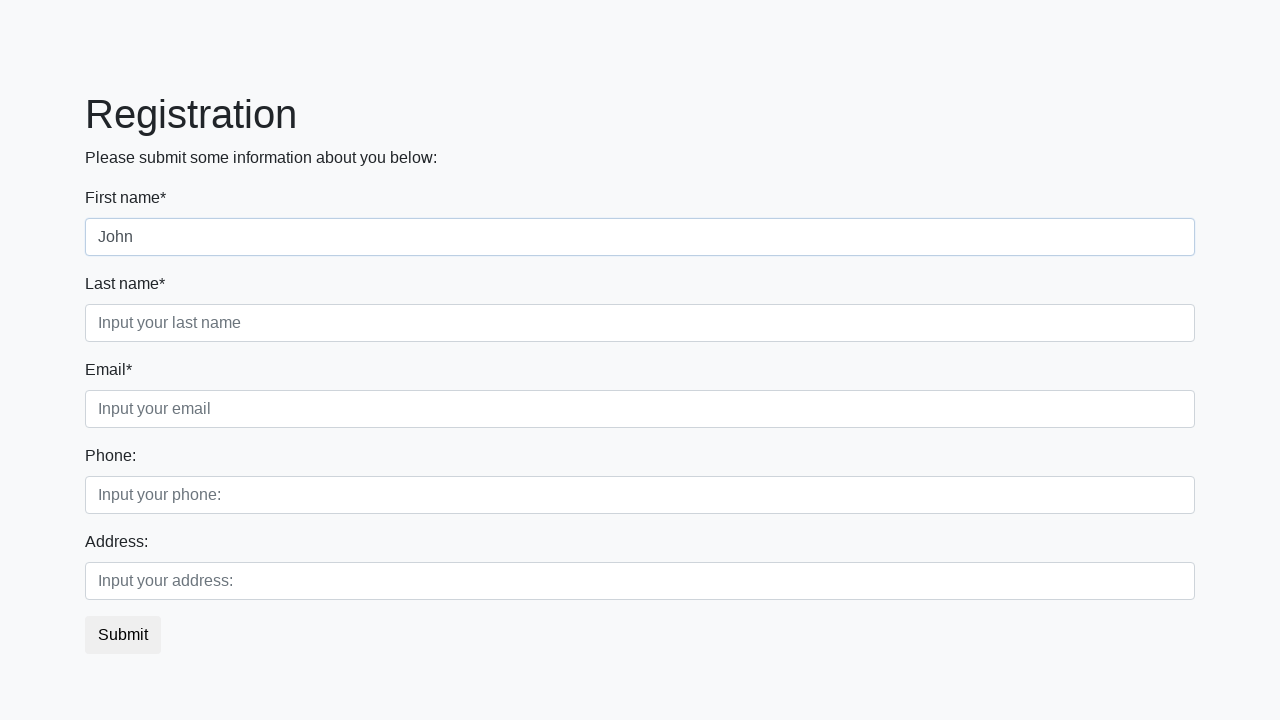

Filled last name field with 'Doe' on div.first_block > div.form-group.second_class > input
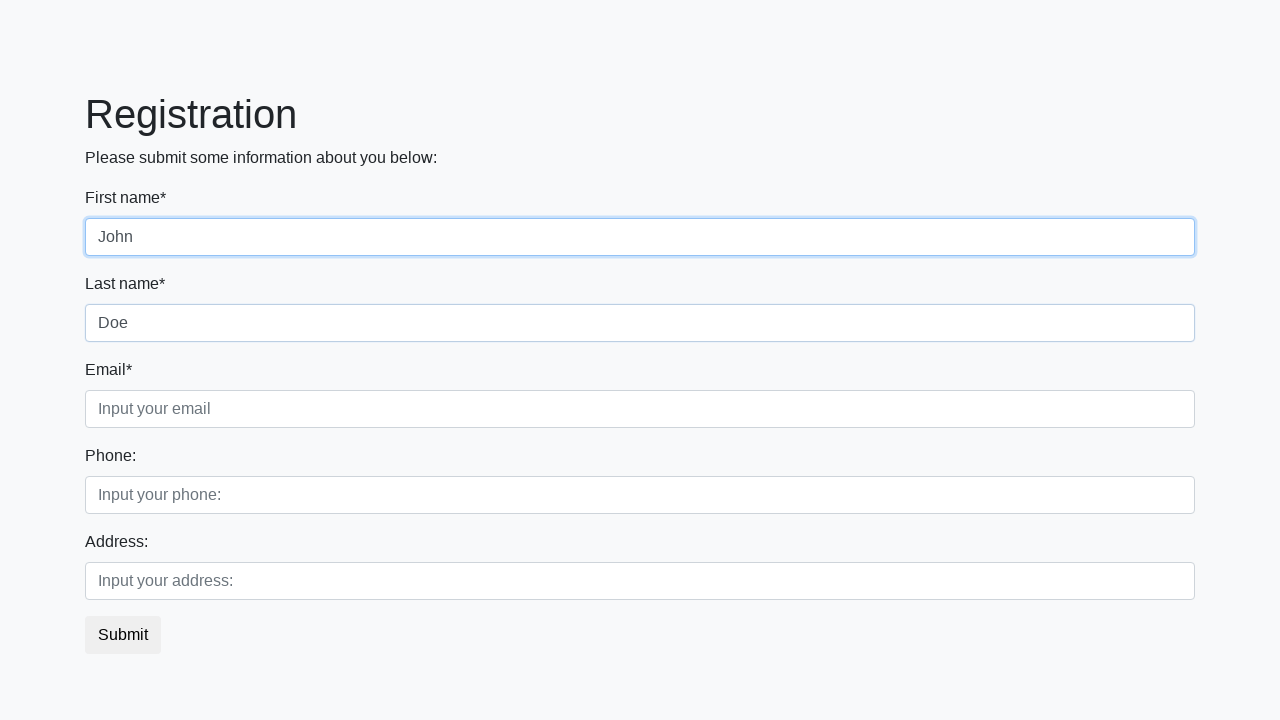

Filled email field with 'abc123@gmail.com' on //html/body/div/form/div[1]/div[3]/input
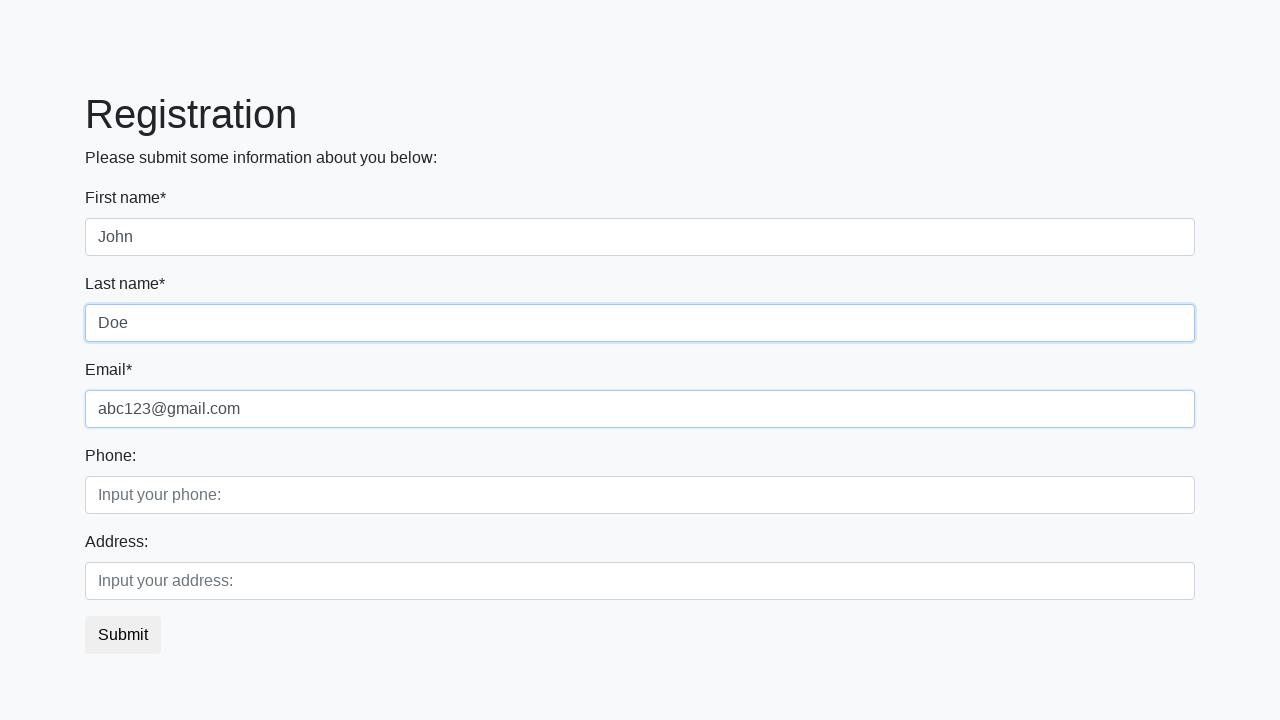

Clicked submit button to submit registration form at (123, 635) on button.btn
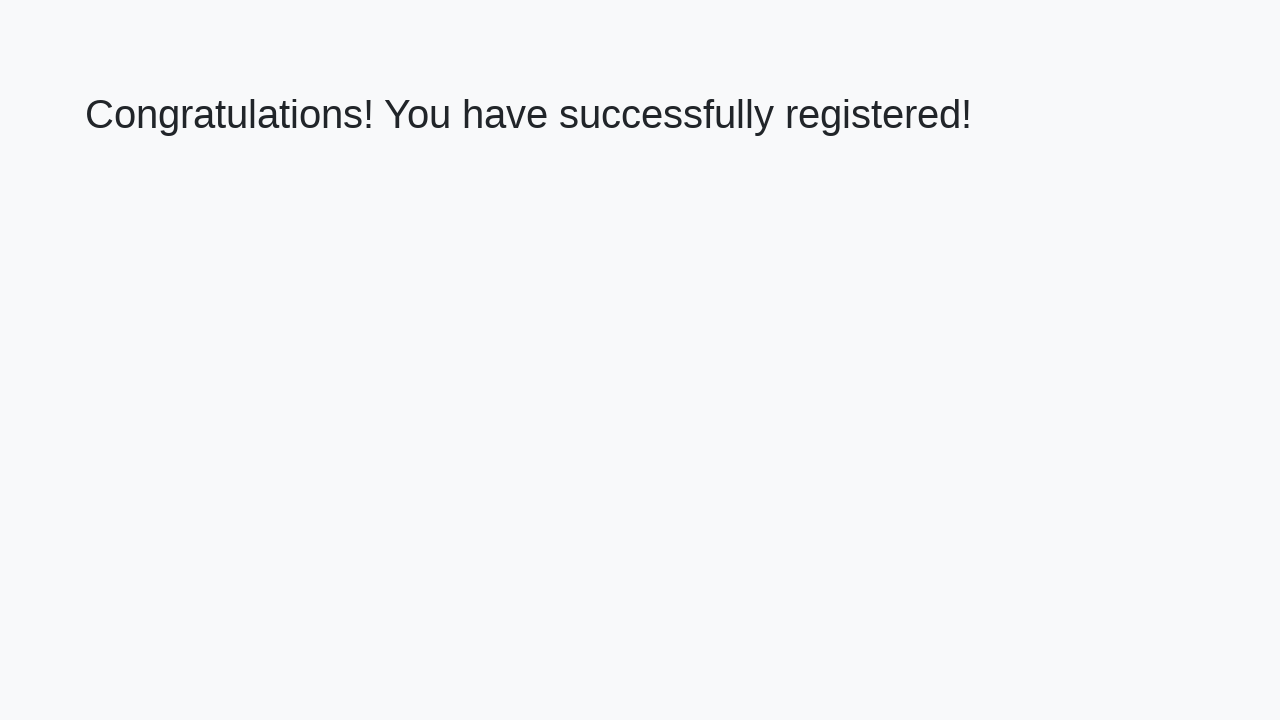

Waited 3 seconds for form submission to complete
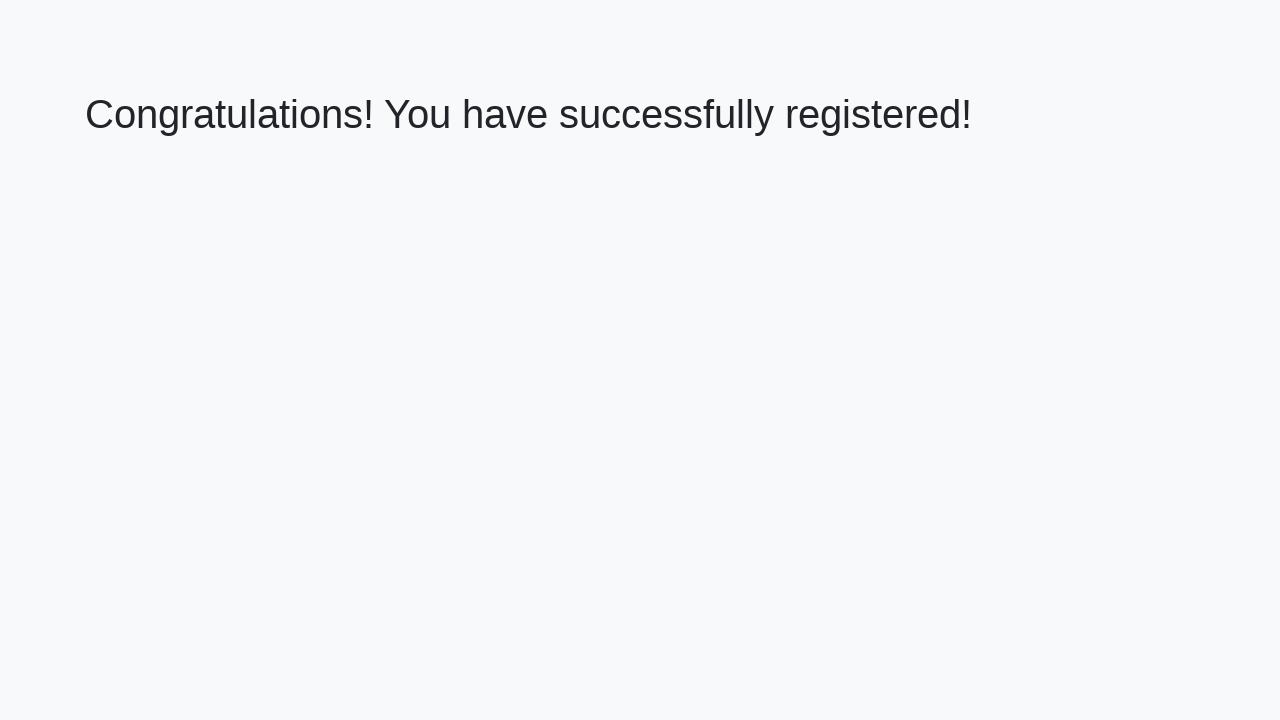

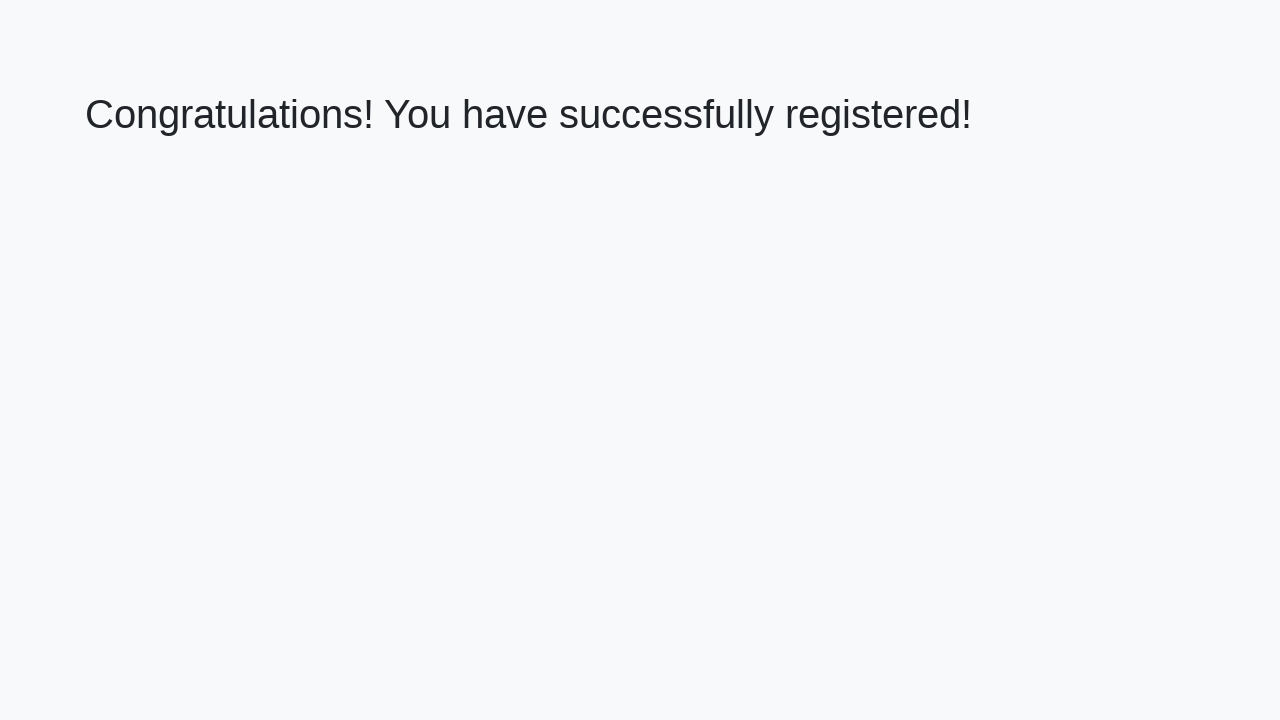